Tests static dropdown selection functionality by selecting options using different methods (by index, by value, and by visible text)

Starting URL: https://rahulshettyacademy.com/dropdownsPractise/

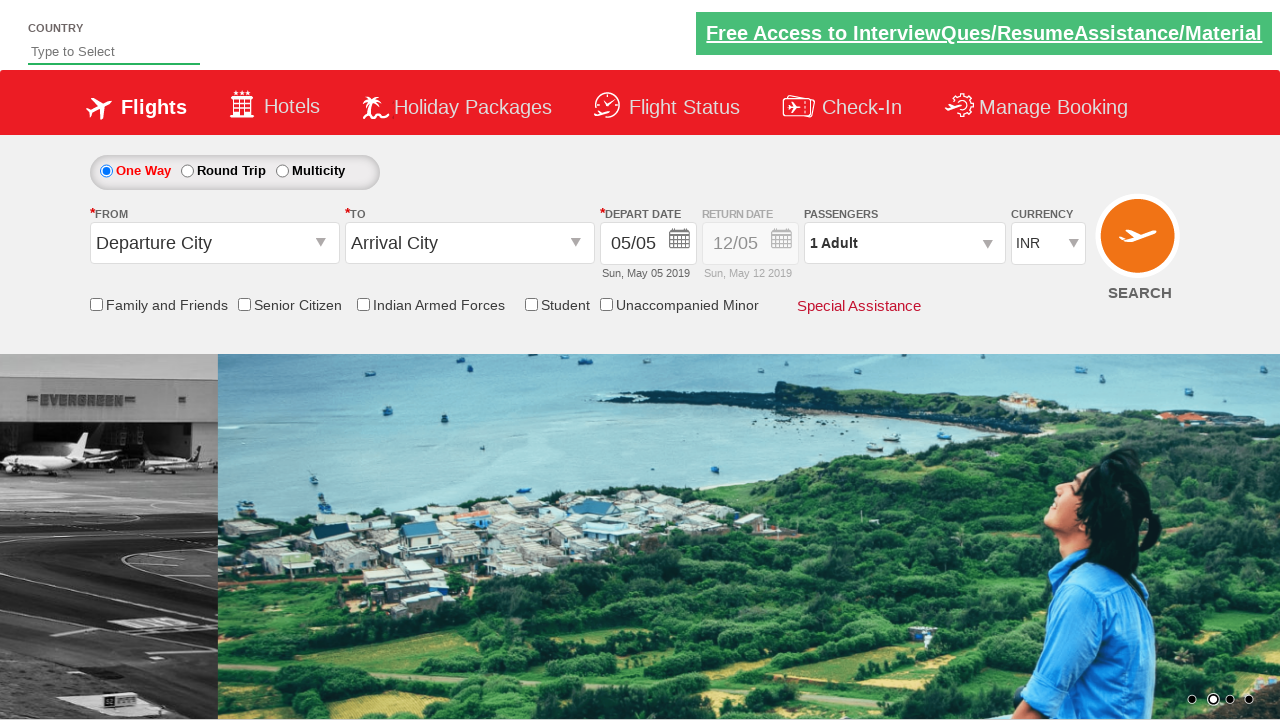

Located currency dropdown element
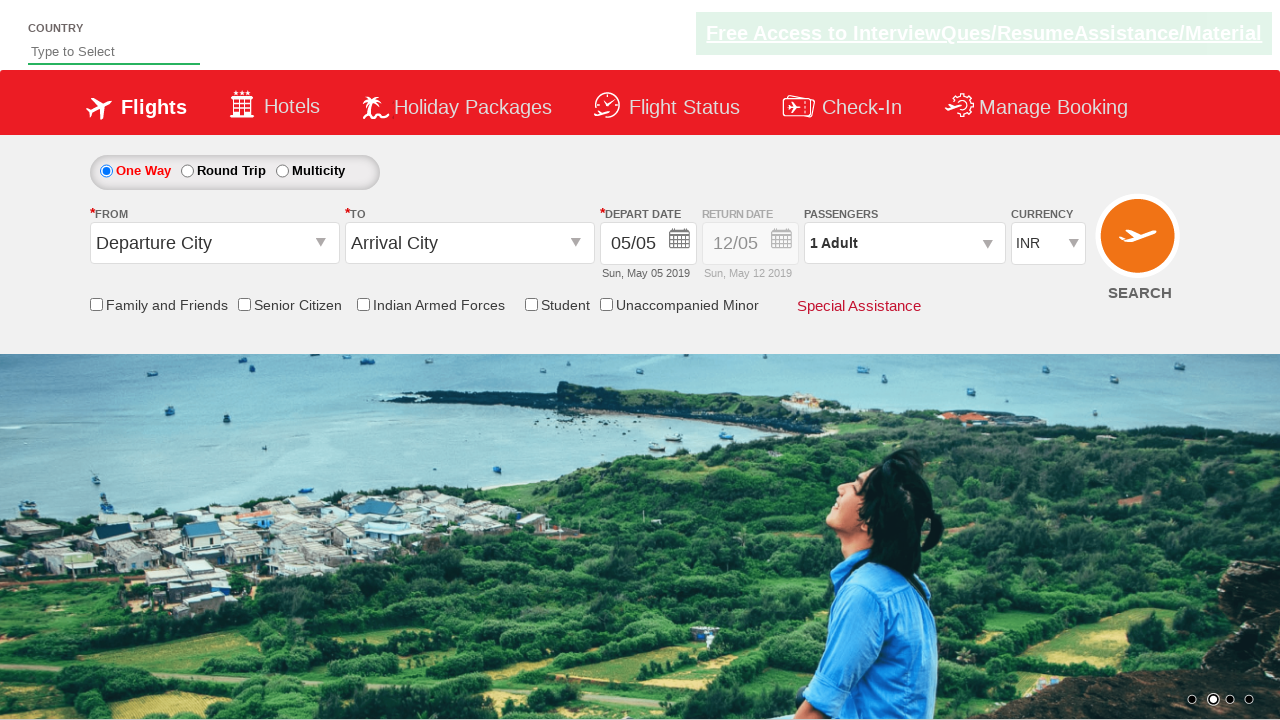

Selected dropdown option by index 1 on xpath=//div[contains(@class,'currency')]/select[contains(@id,'Currency')]
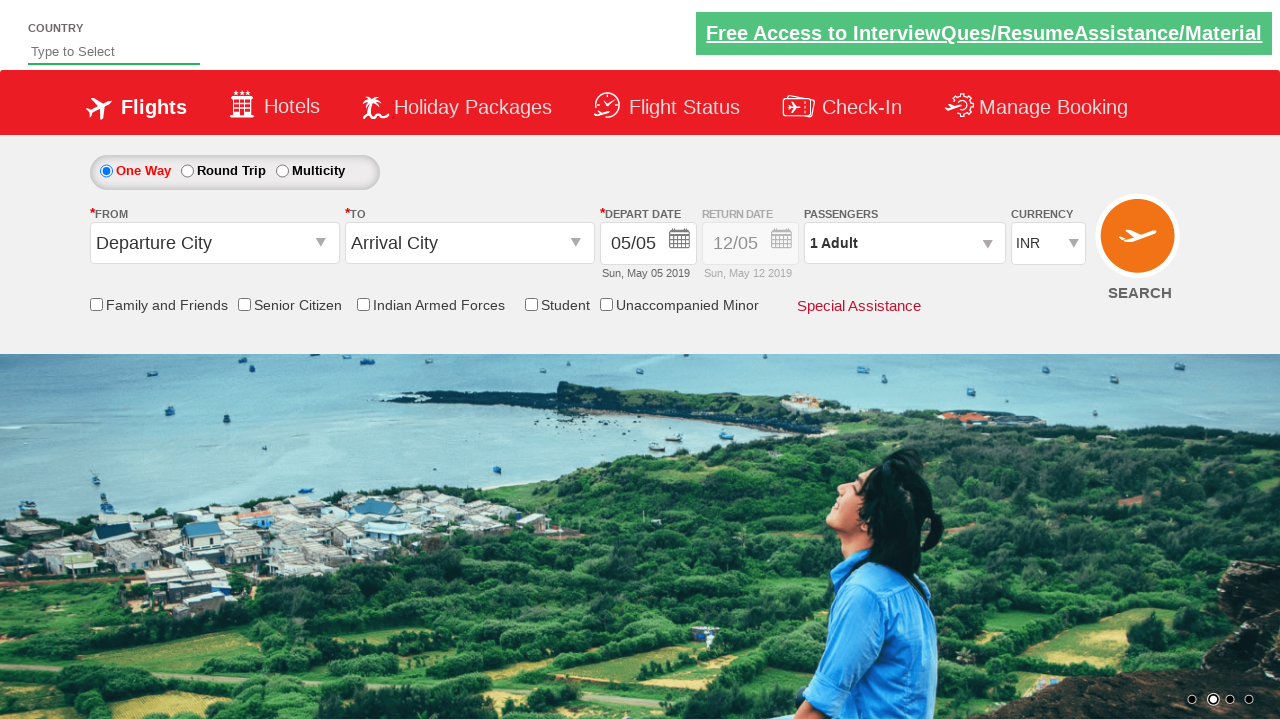

Selected dropdown option by value 'AED' on xpath=//div[contains(@class,'currency')]/select[contains(@id,'Currency')]
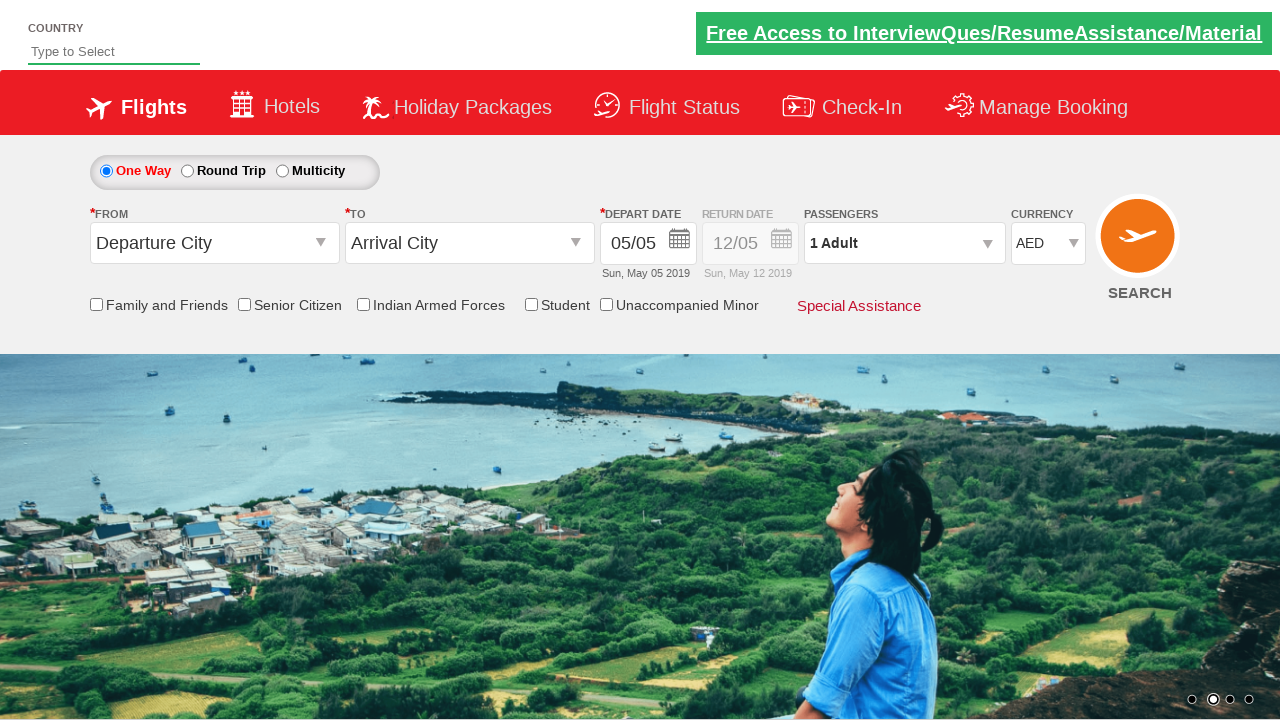

Selected dropdown option by visible text 'USD' on xpath=//div[contains(@class,'currency')]/select[contains(@id,'Currency')]
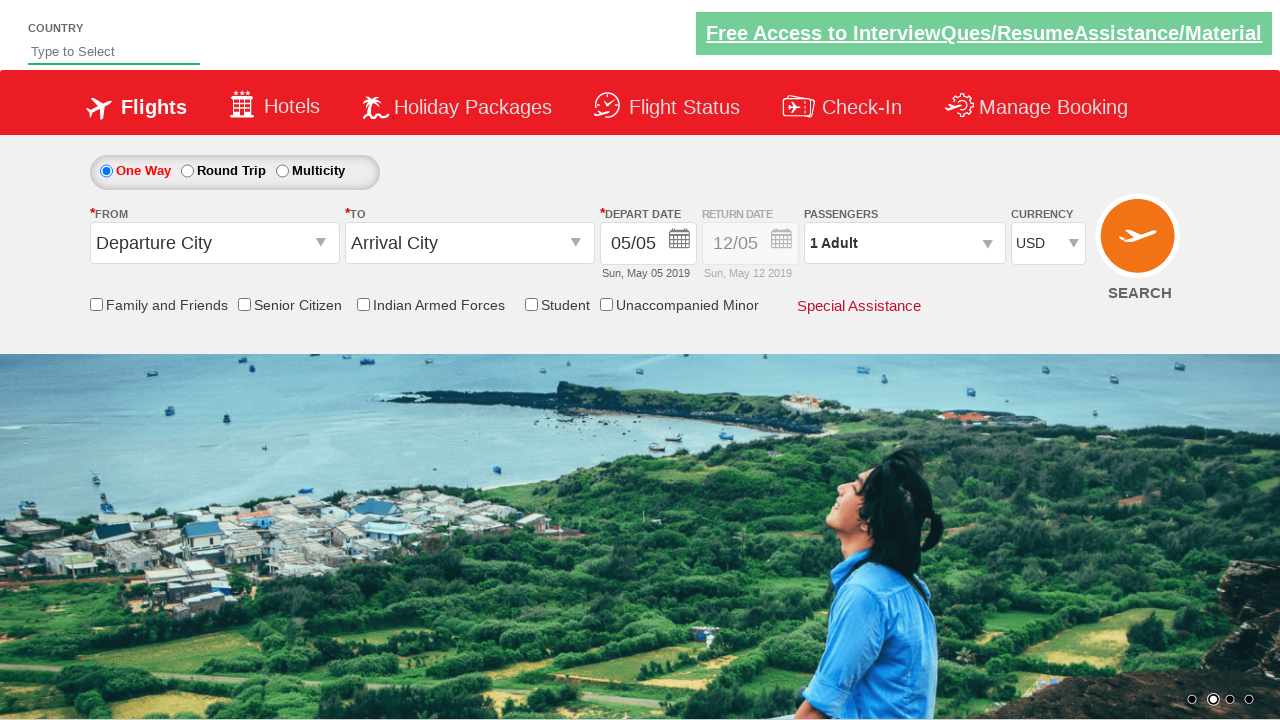

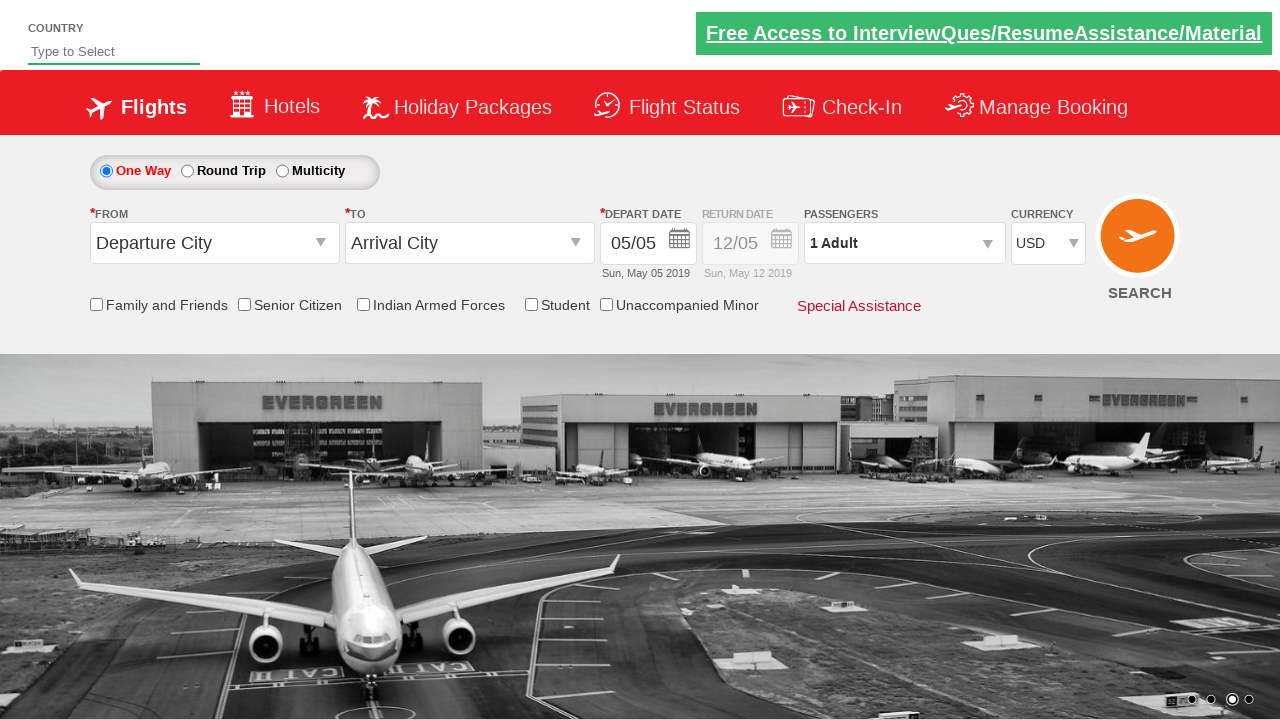